Tests drag and drop functionality on jQuery UI demo page by switching to an iframe and dragging an element onto a drop target

Starting URL: http://jqueryui.com/droppable/

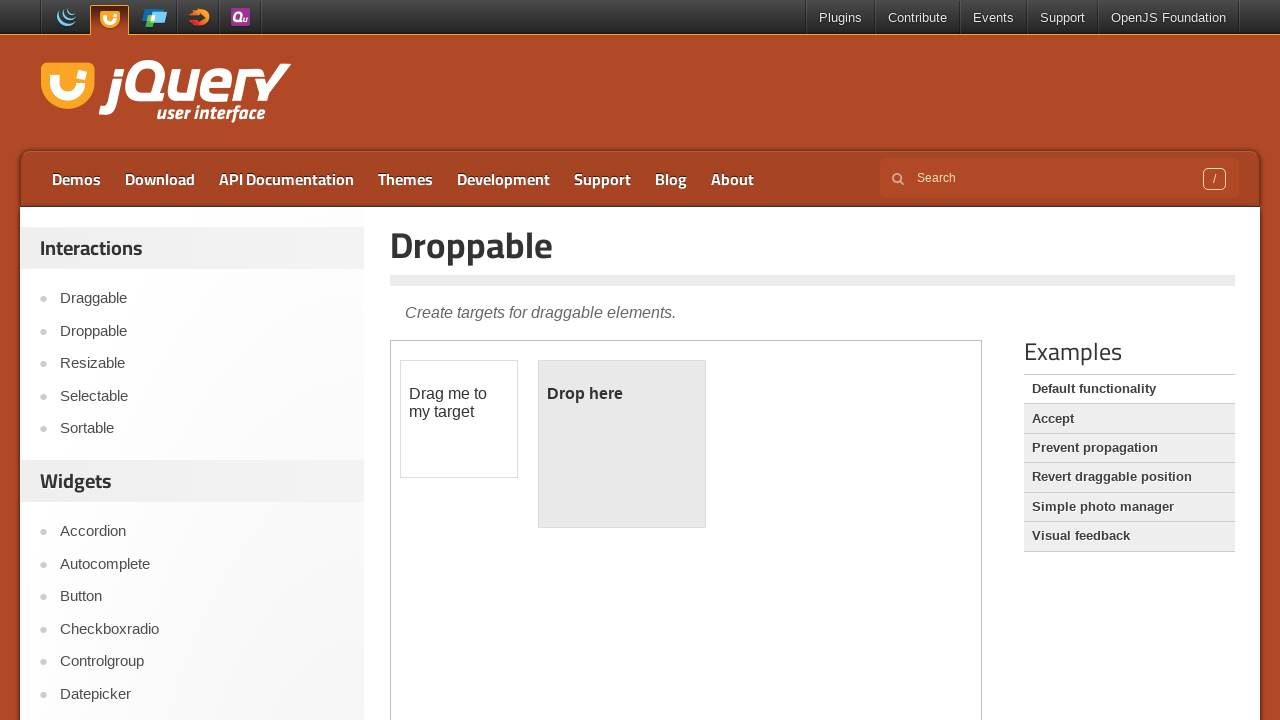

Located demo iframe on jQuery UI droppable page
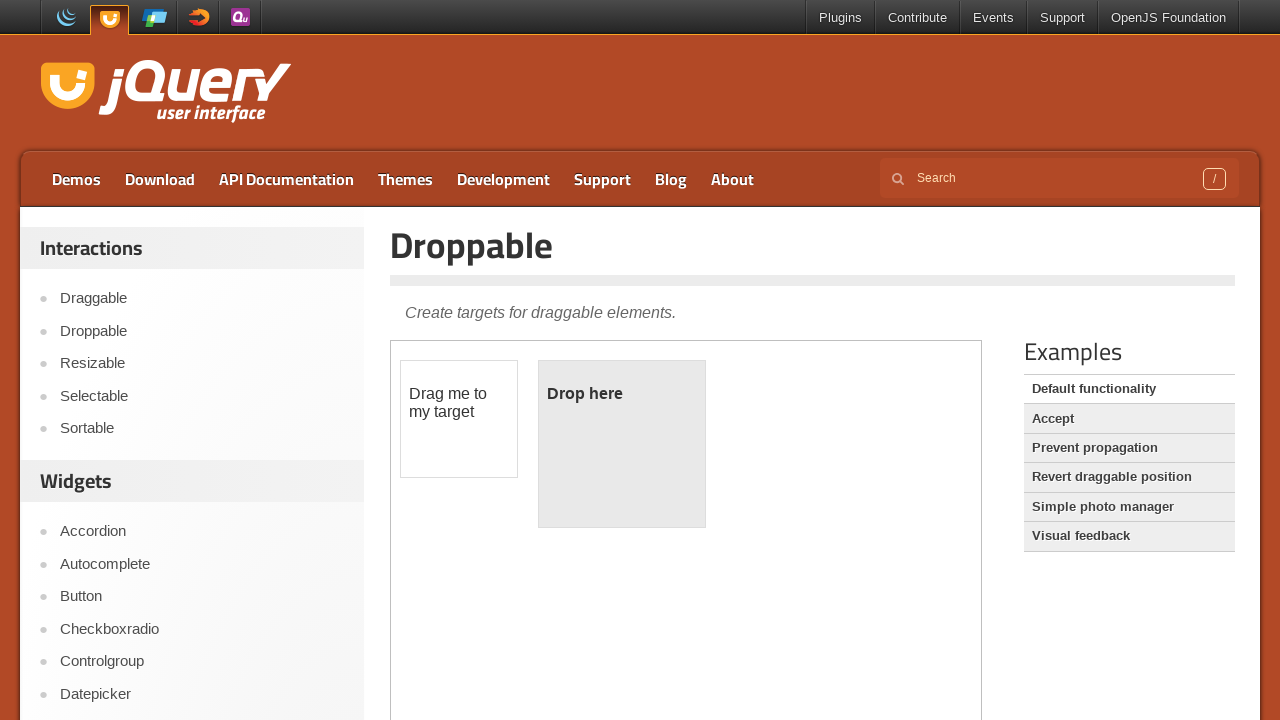

Located draggable element within iframe
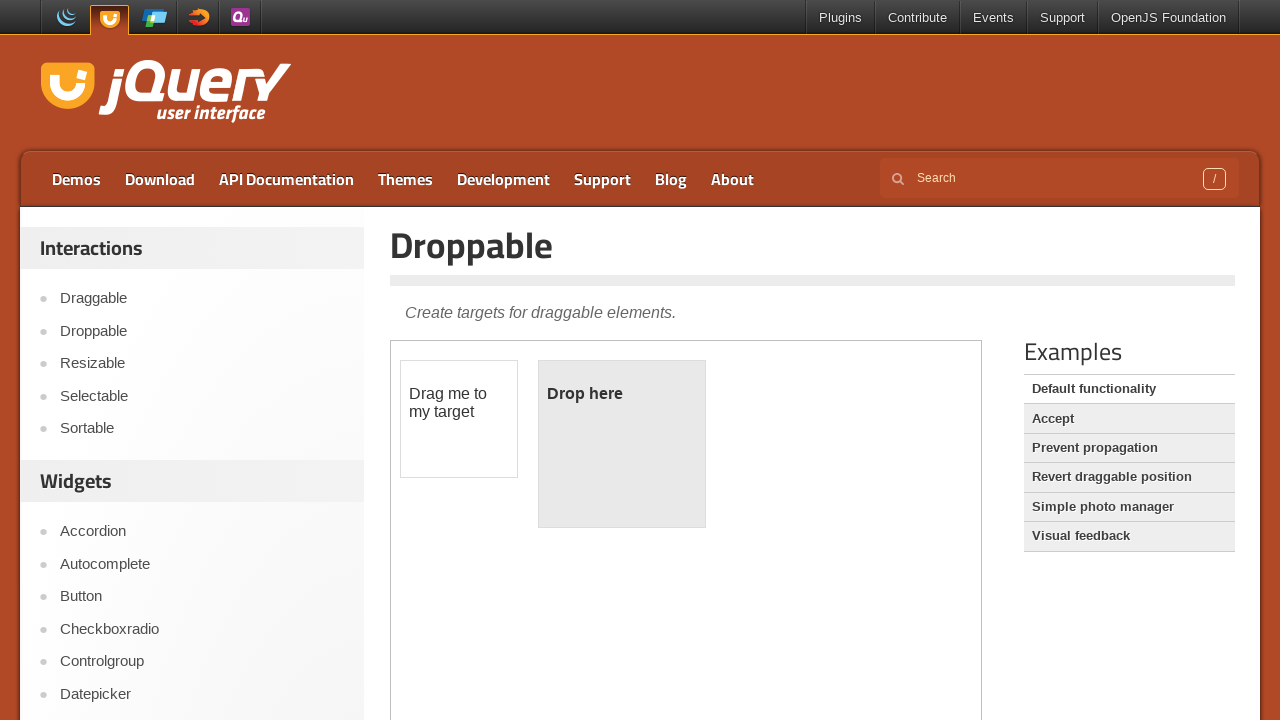

Located droppable target element within iframe
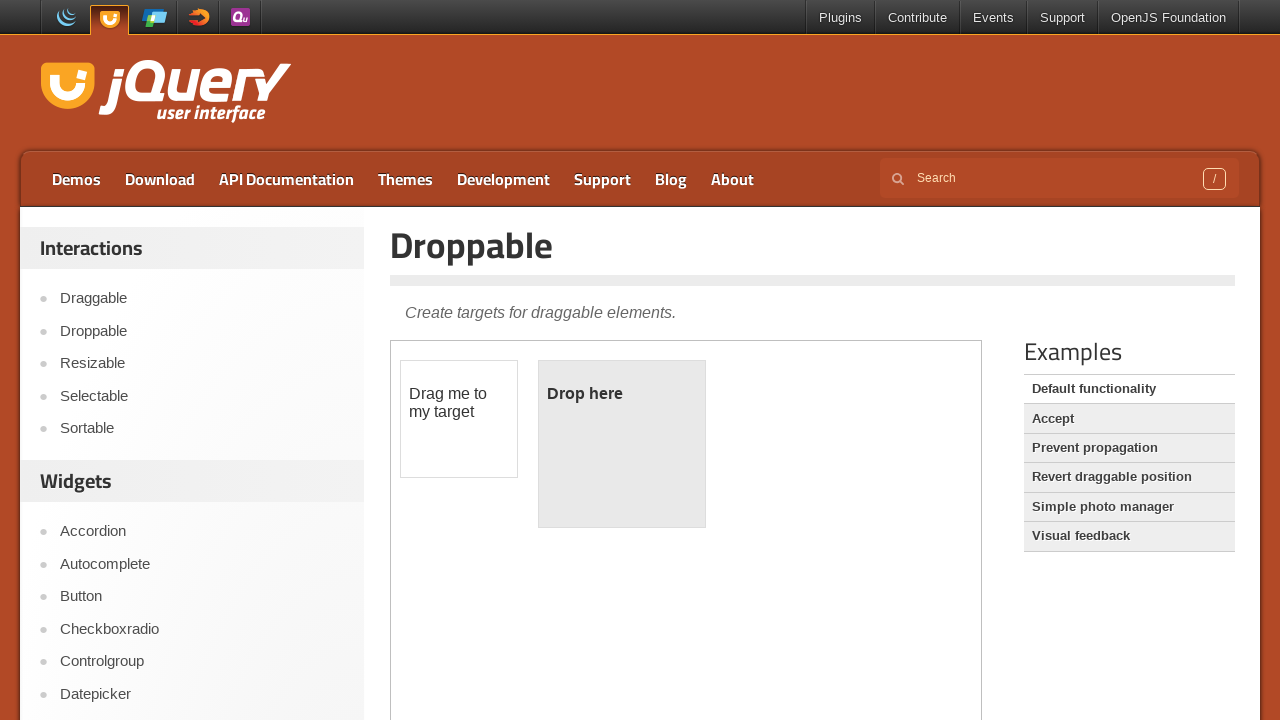

Successfully dragged element onto drop target at (622, 444)
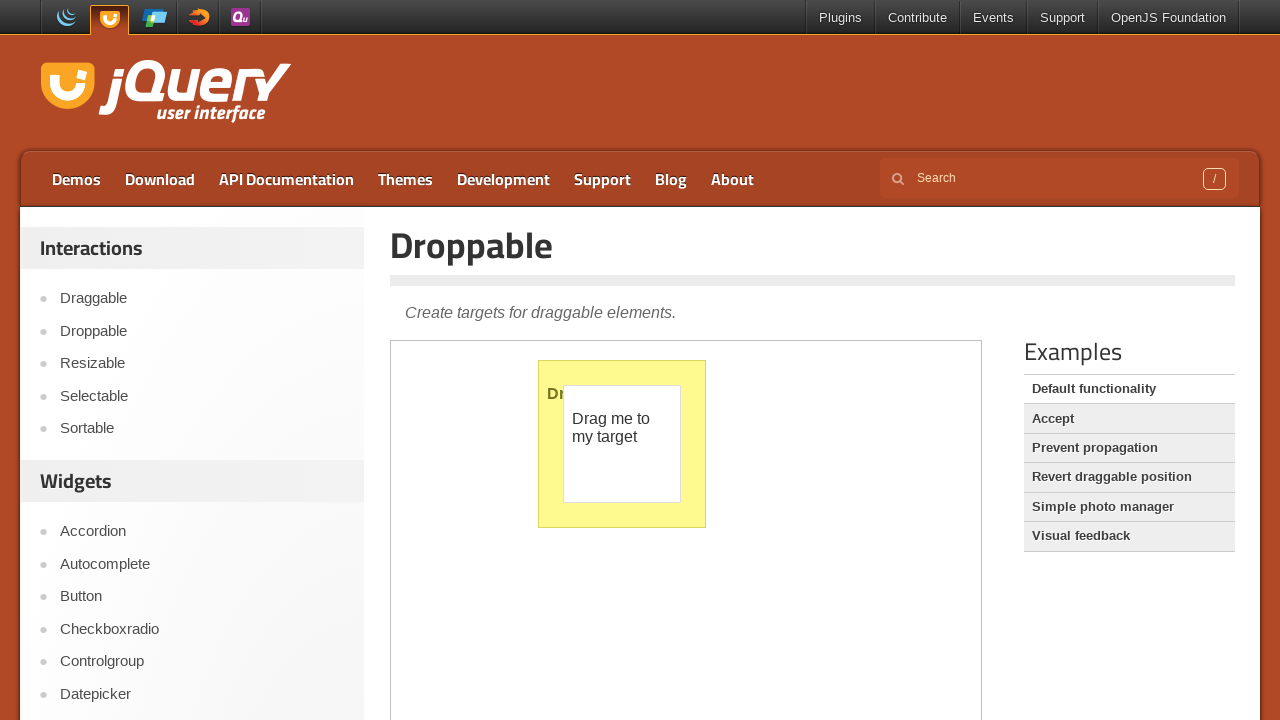

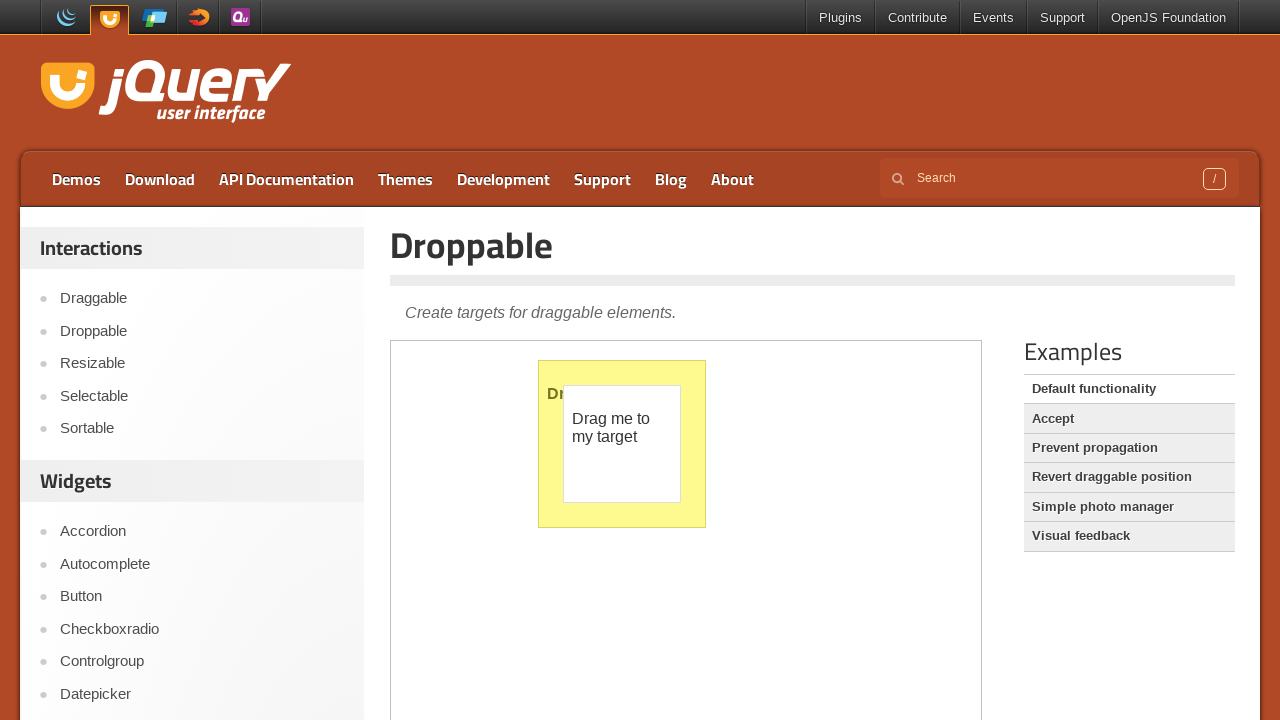